Tests finding and clicking an element using get_by_role with button name

Starting URL: https://rahulshettyacademy.com/AutomationPractice/

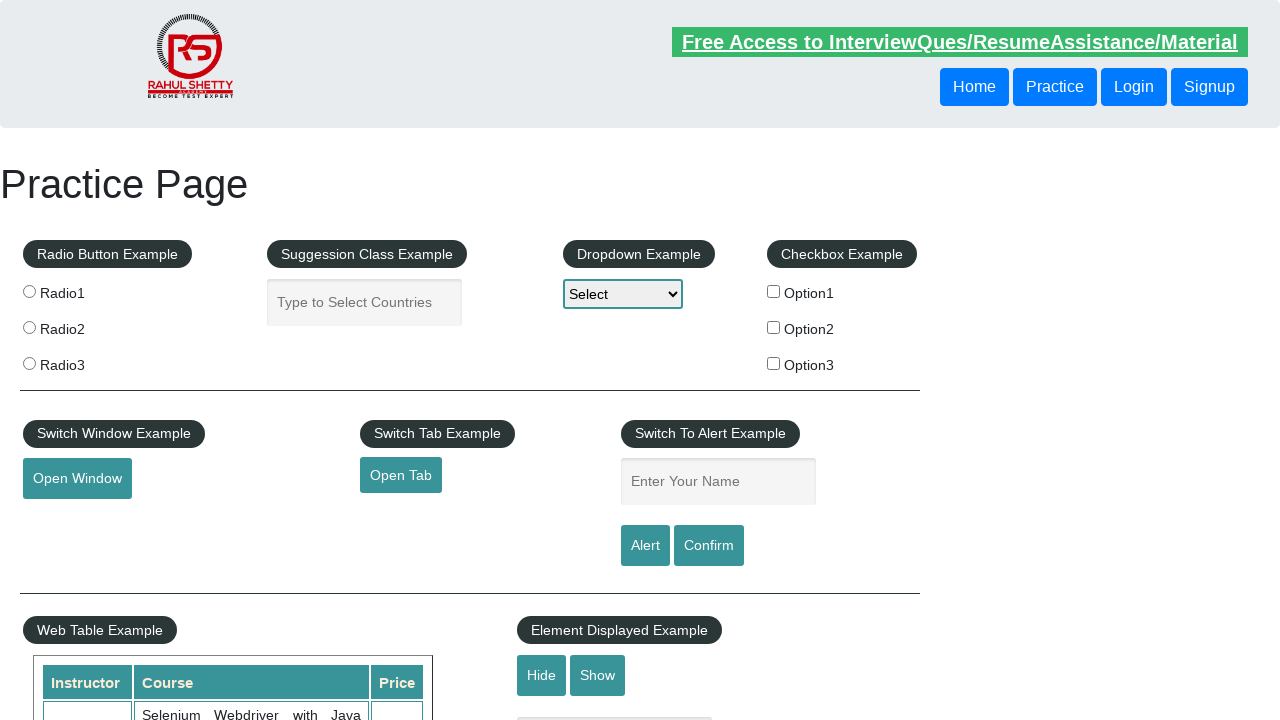

Navigated to AutomationPractice page
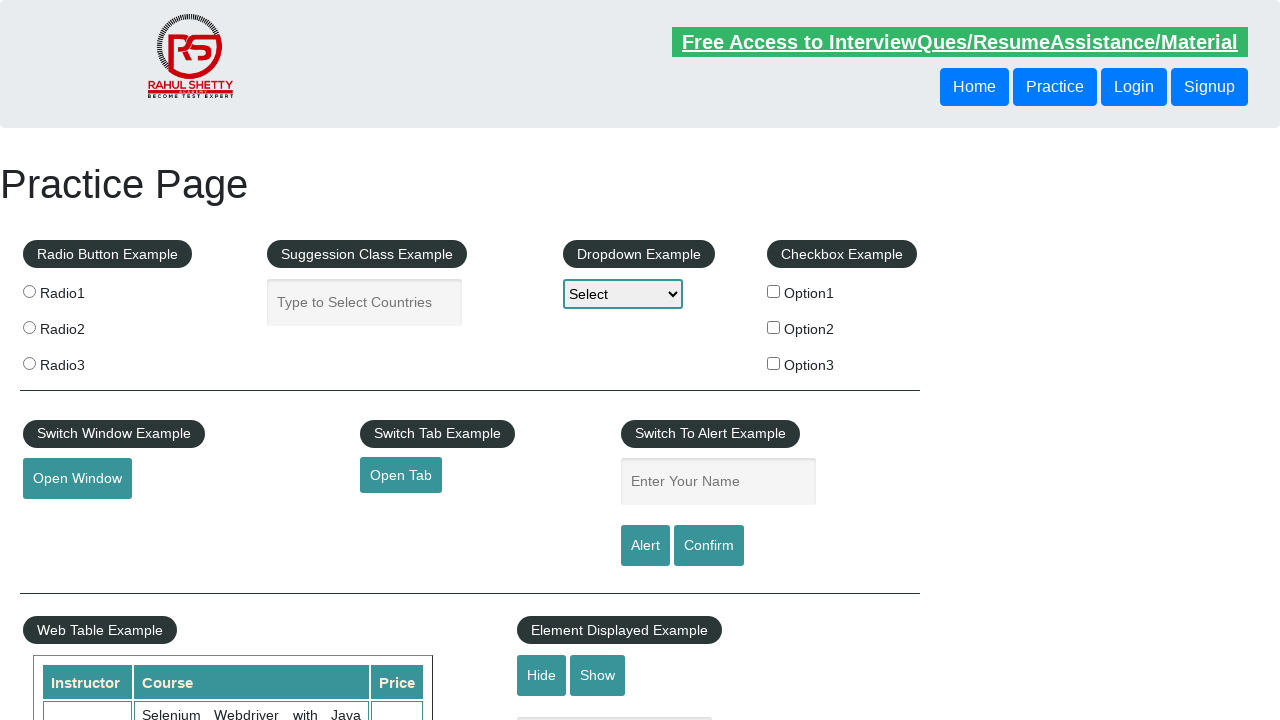

Clicked Mouse Hover button using get_by_role at (83, 361) on internal:role=button[name="Mouse Hover"i]
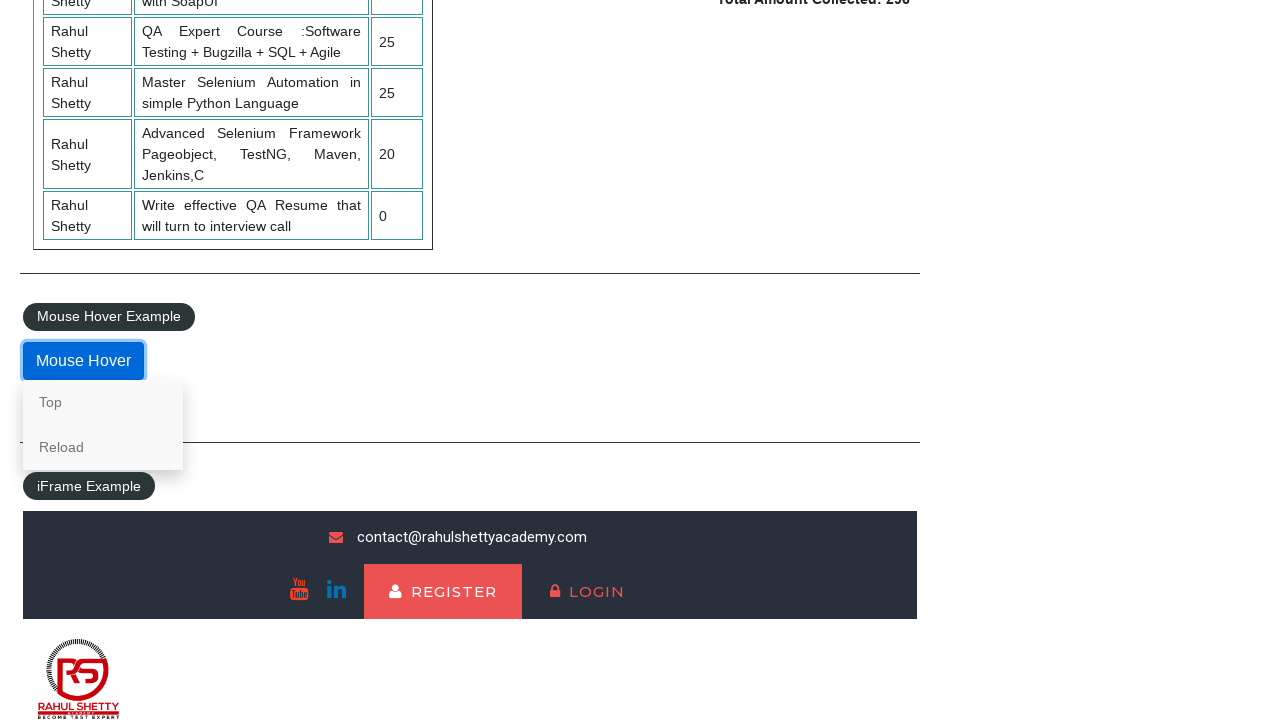

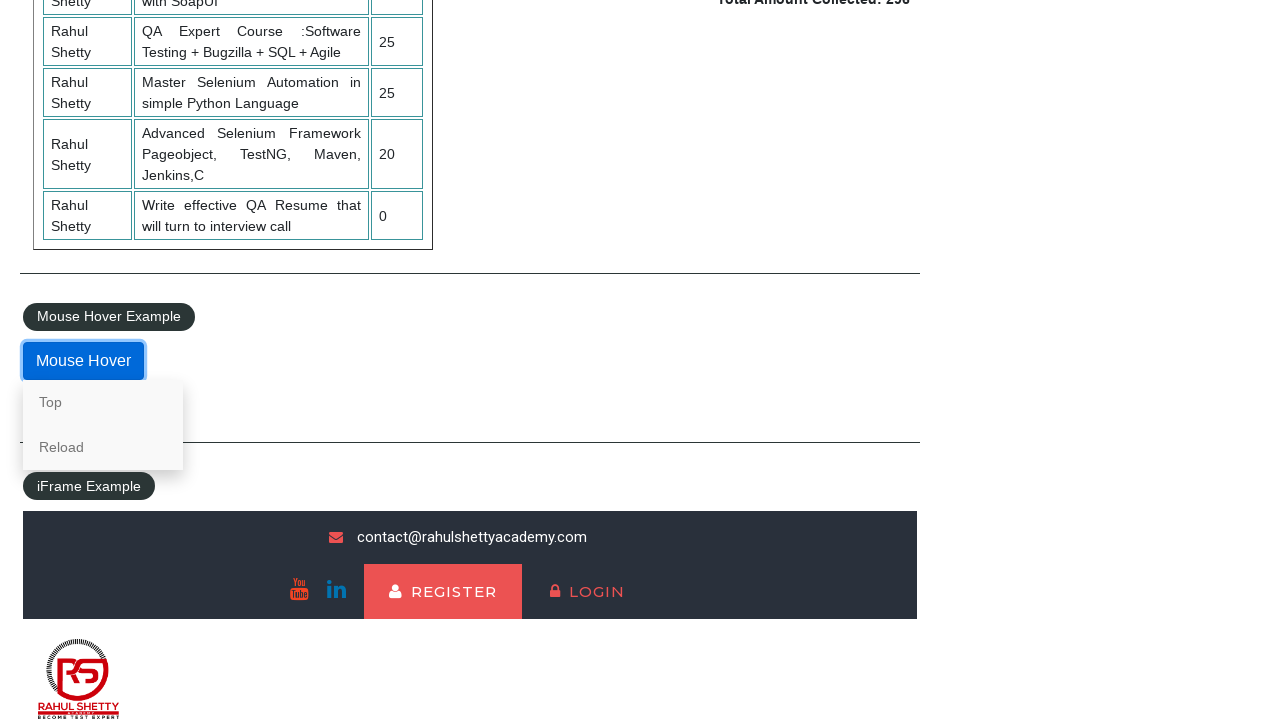